Tests working with multiple browser windows by clicking a link that opens a new window, then switching between the original and new window using window handle indices, verifying the page titles of each window.

Starting URL: https://the-internet.herokuapp.com/windows

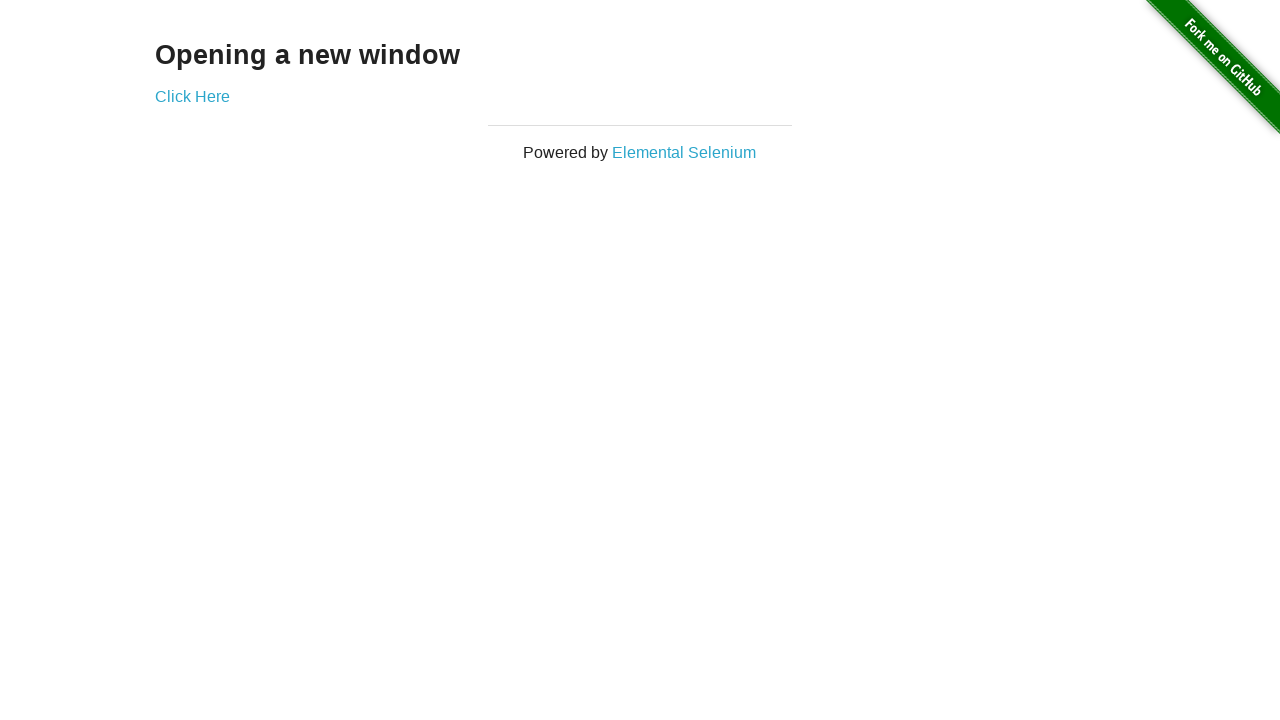

Clicked link to open new window at (192, 96) on .example a
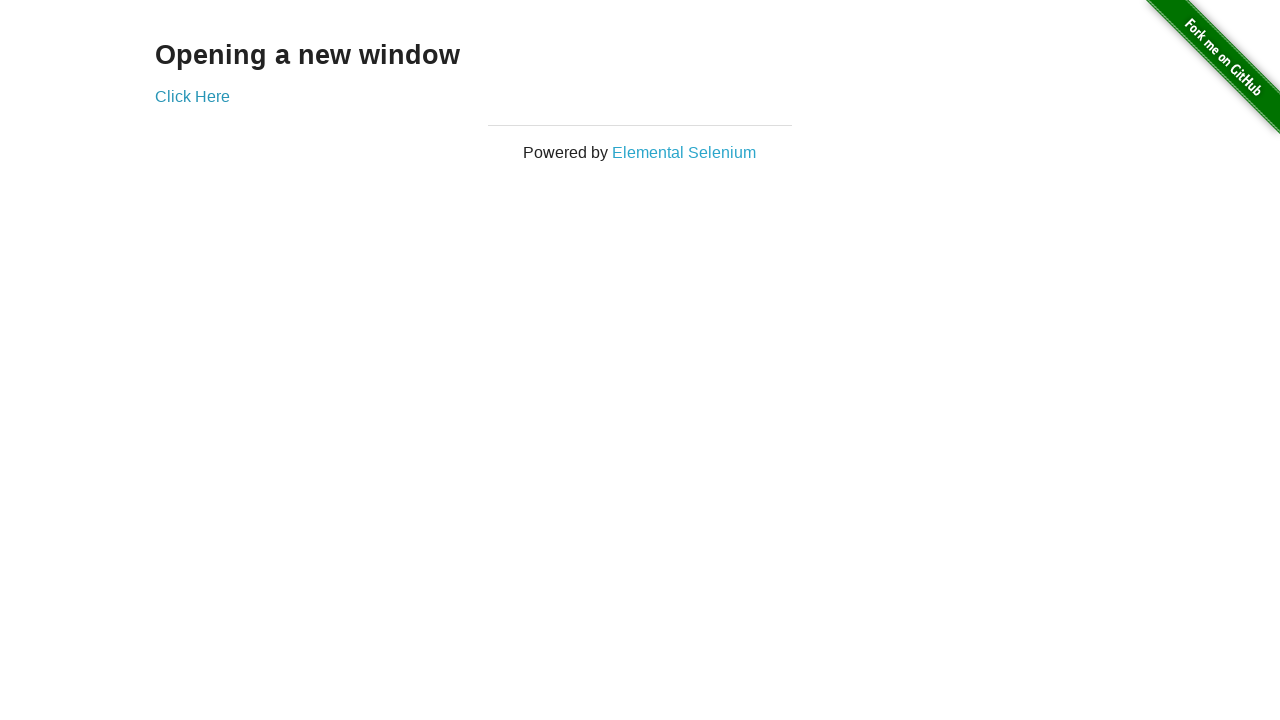

Clicked link again and captured new page opening at (192, 96) on .example a
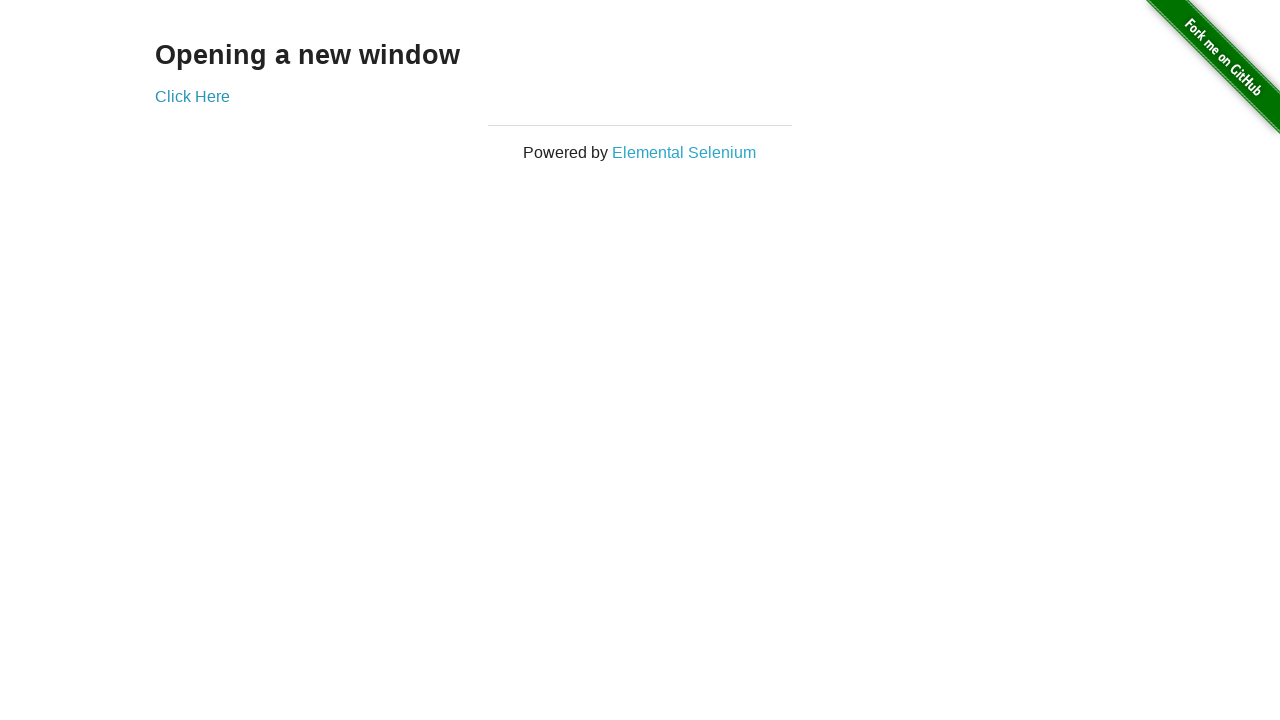

New page object obtained
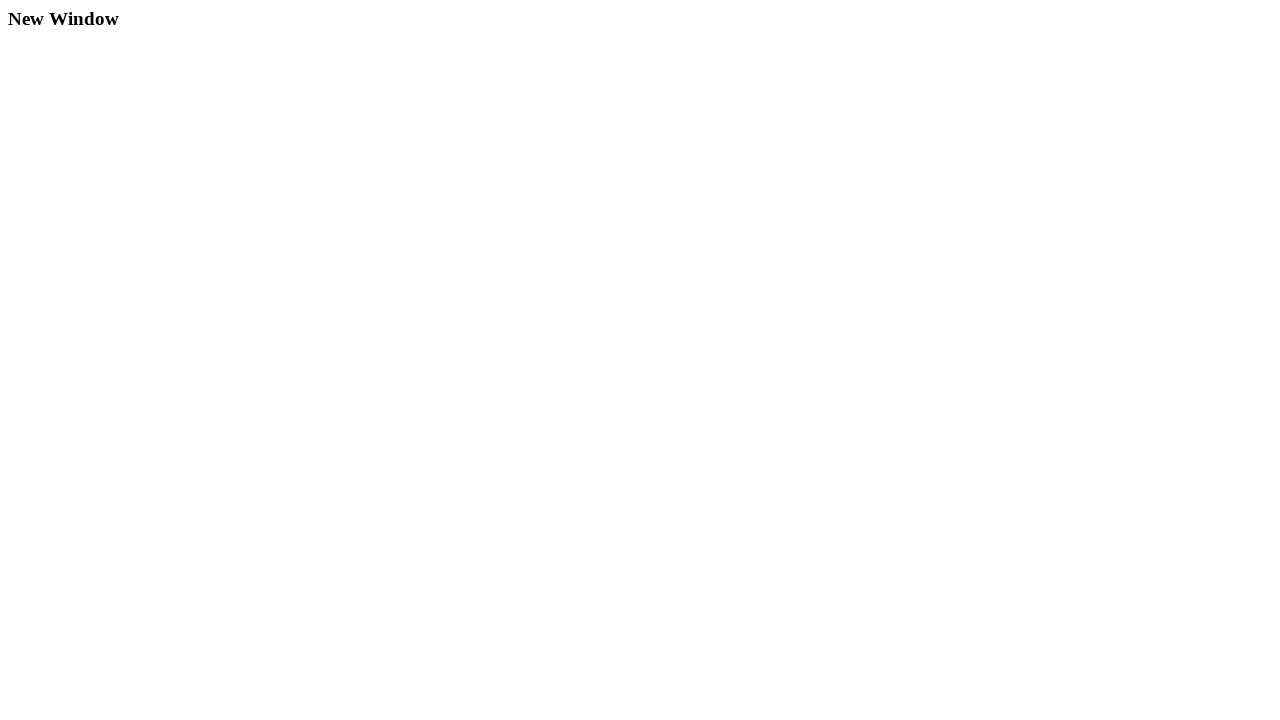

New page finished loading
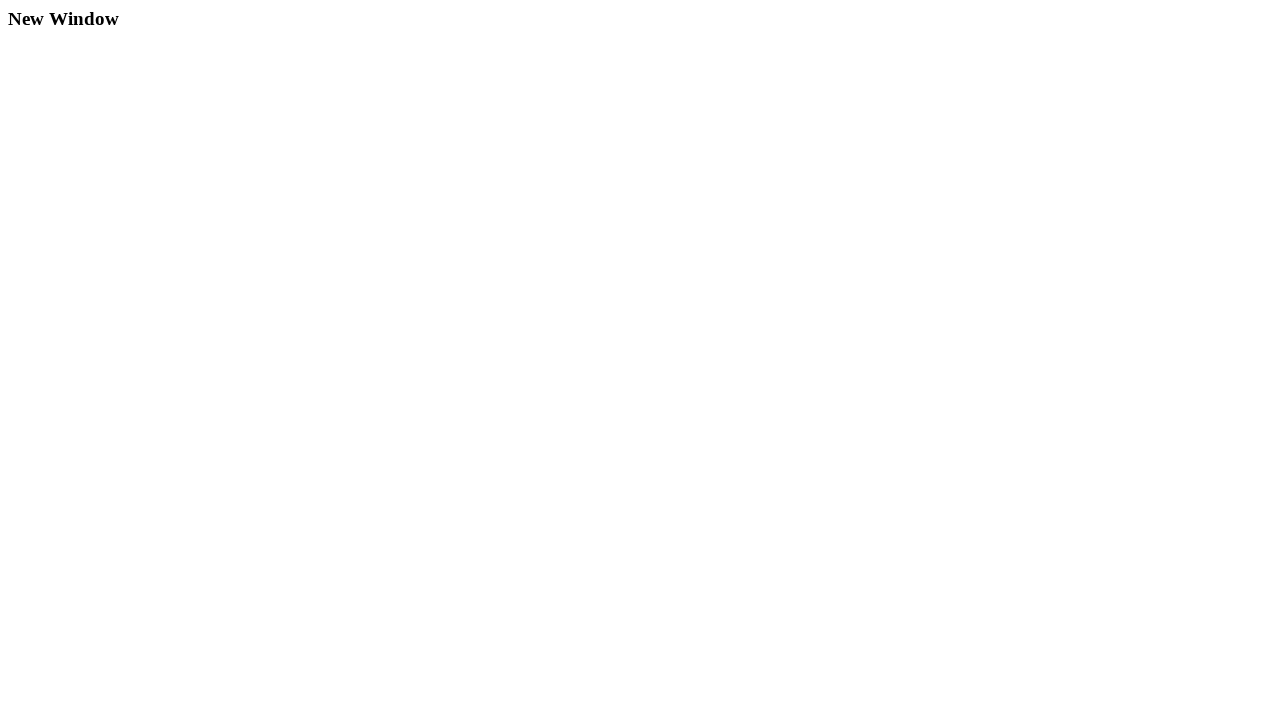

Verified original page title is 'The Internet'
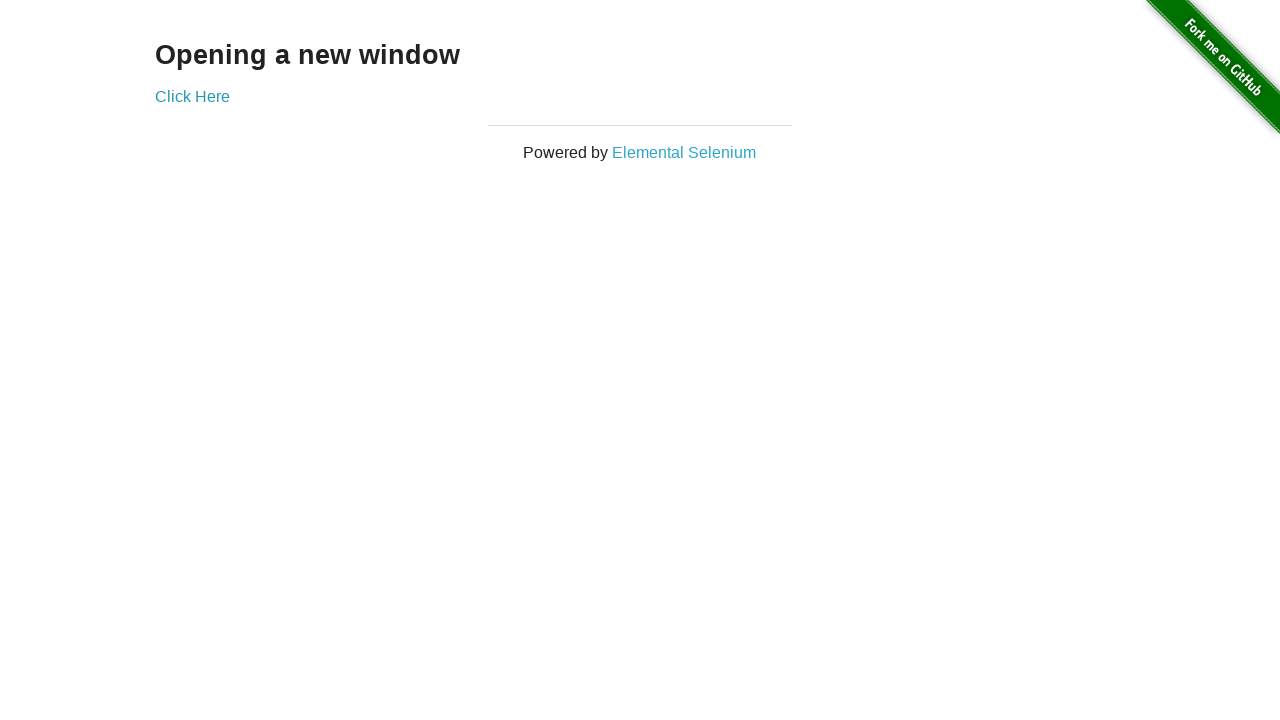

Waited for new page title to be populated
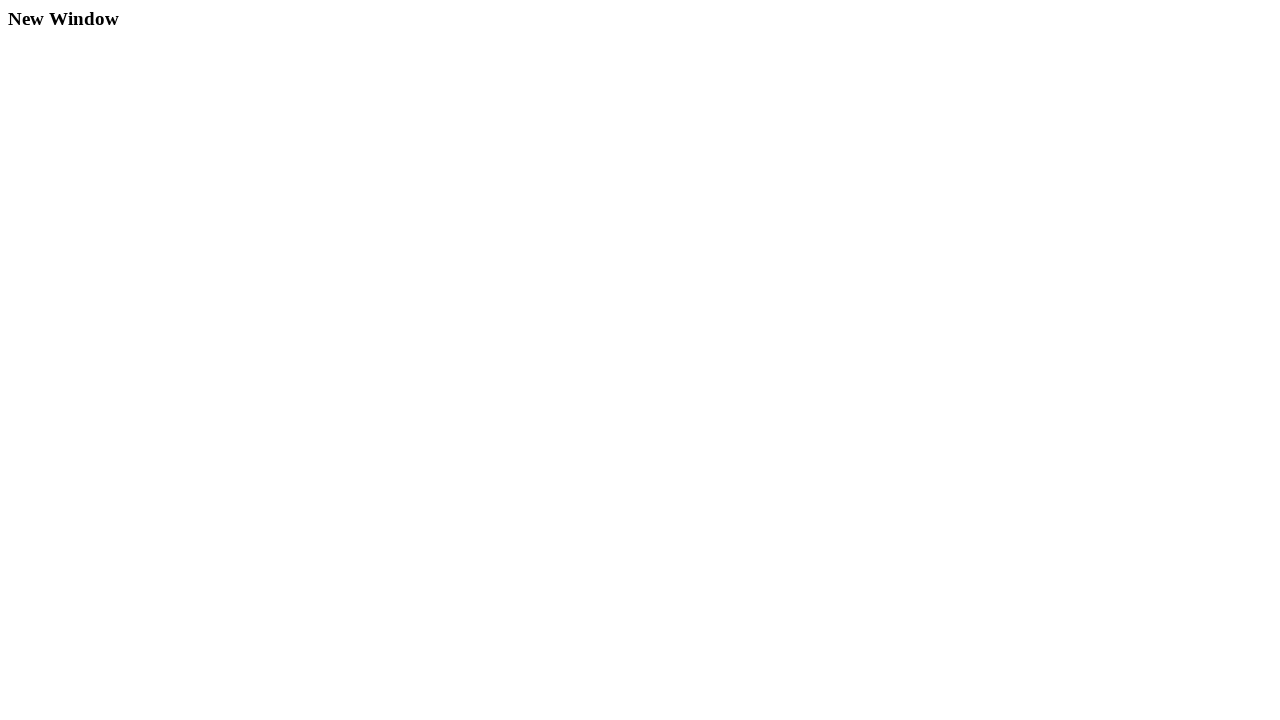

Verified new page title is 'New Window'
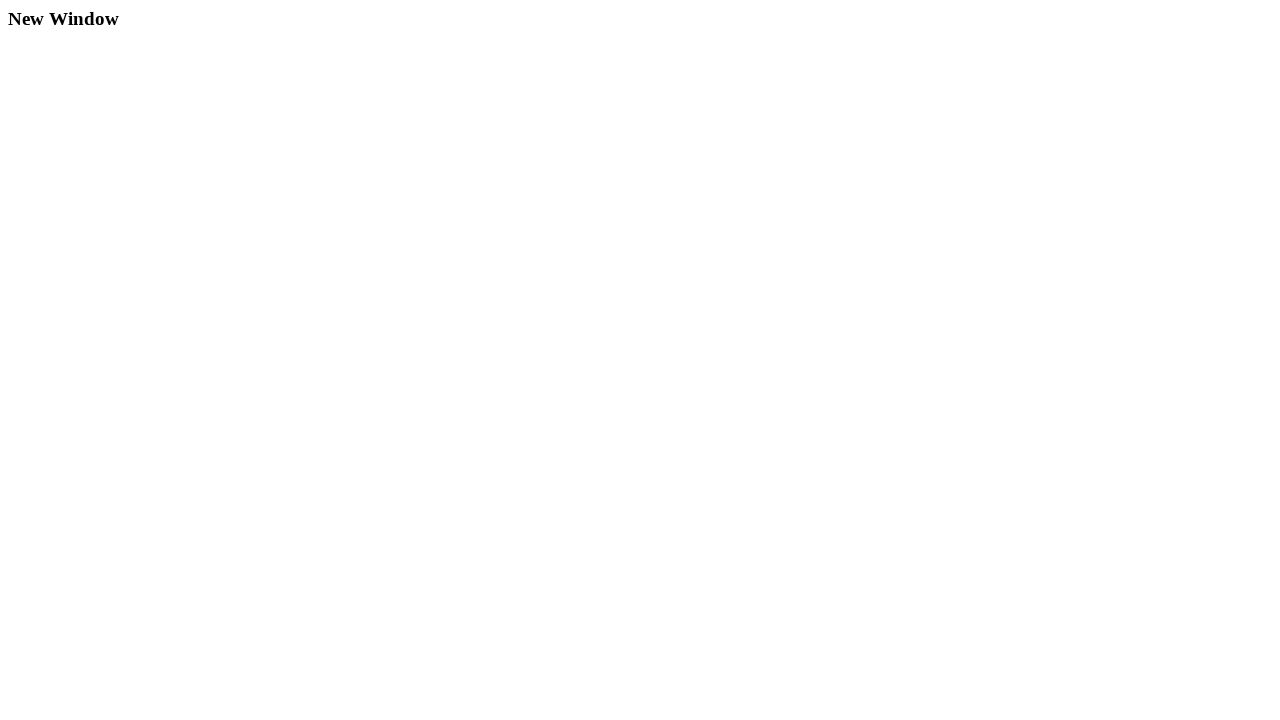

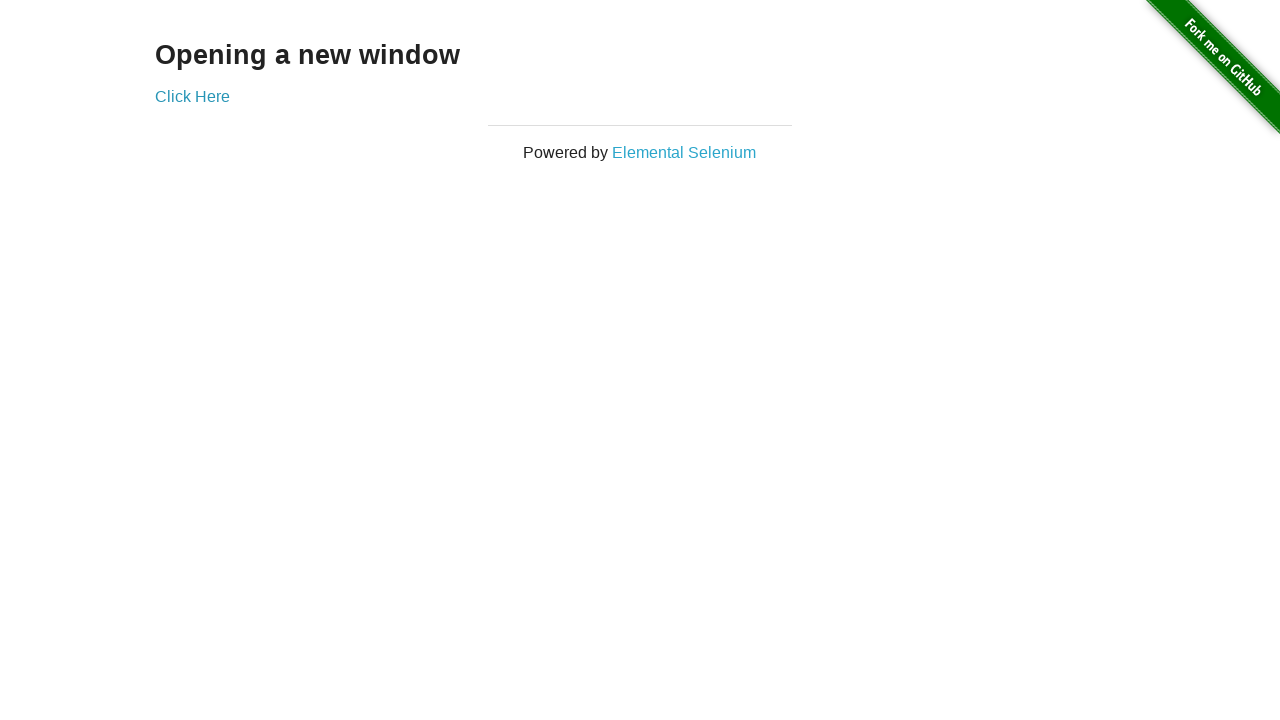